Demonstrates drag and drop functionality by dragging element A to element B

Starting URL: https://crossbrowsertesting.github.io/drag-and-drop

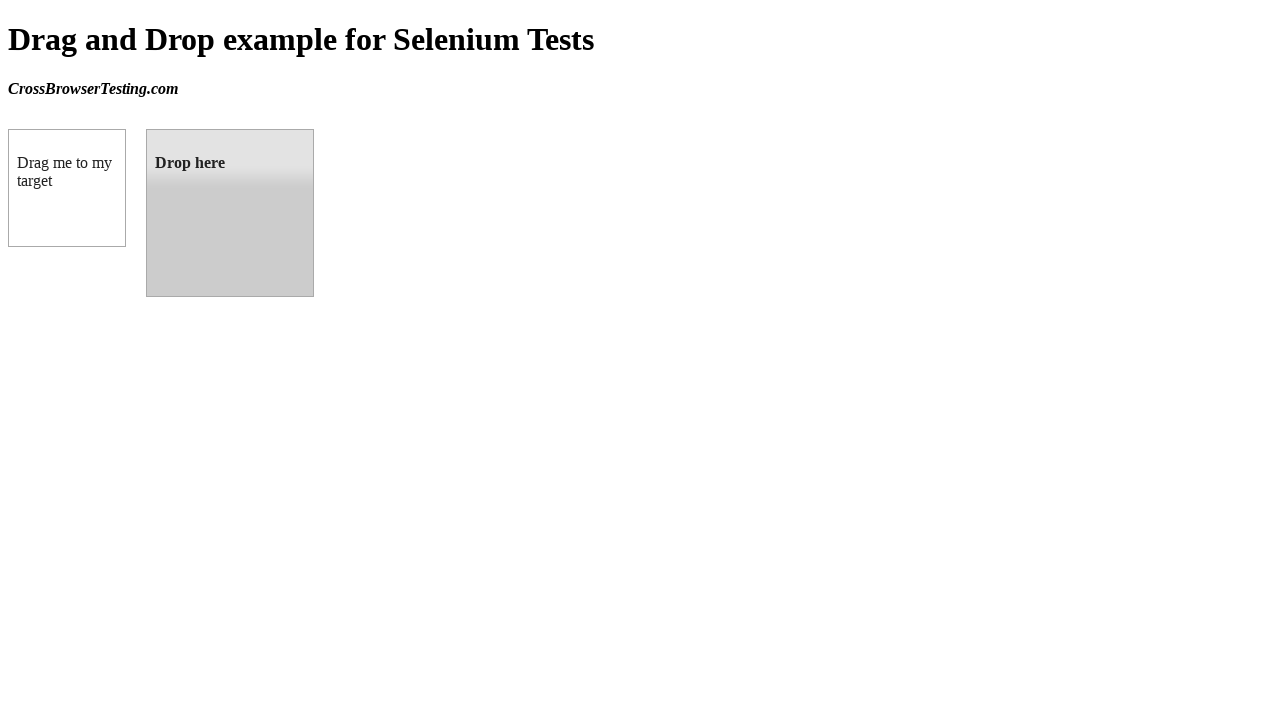

Located draggable element A
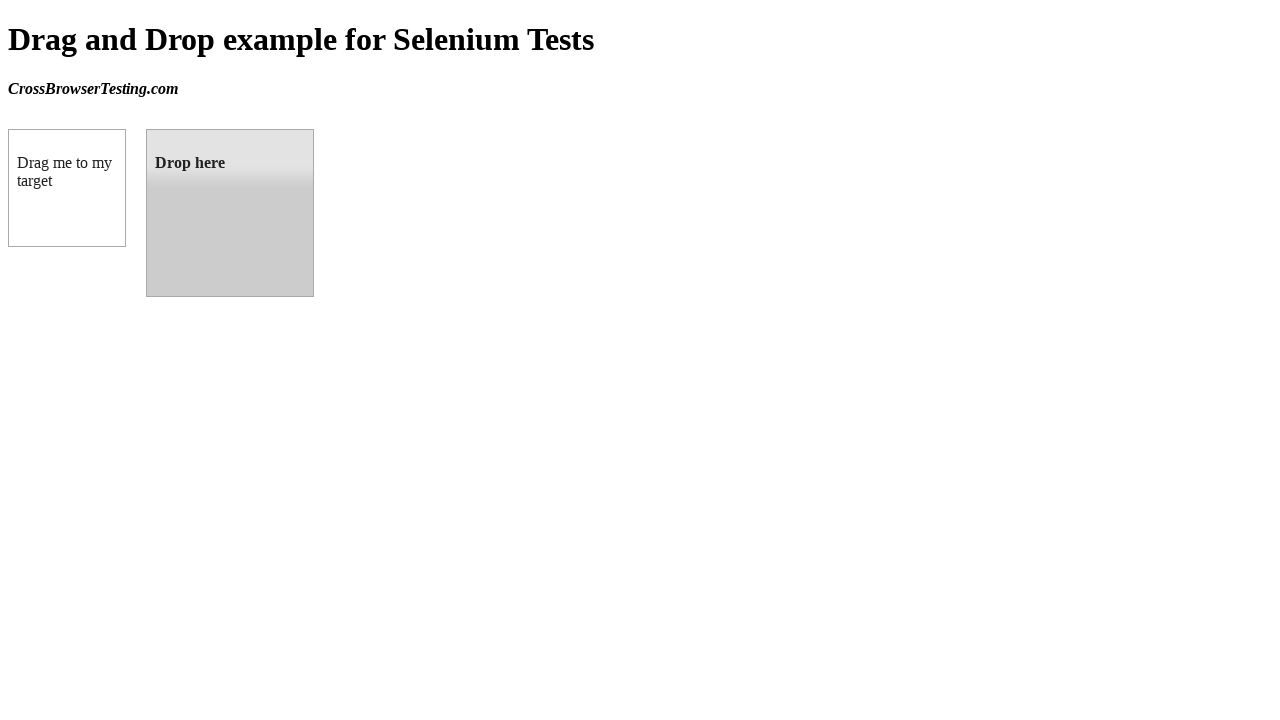

Located droppable element B
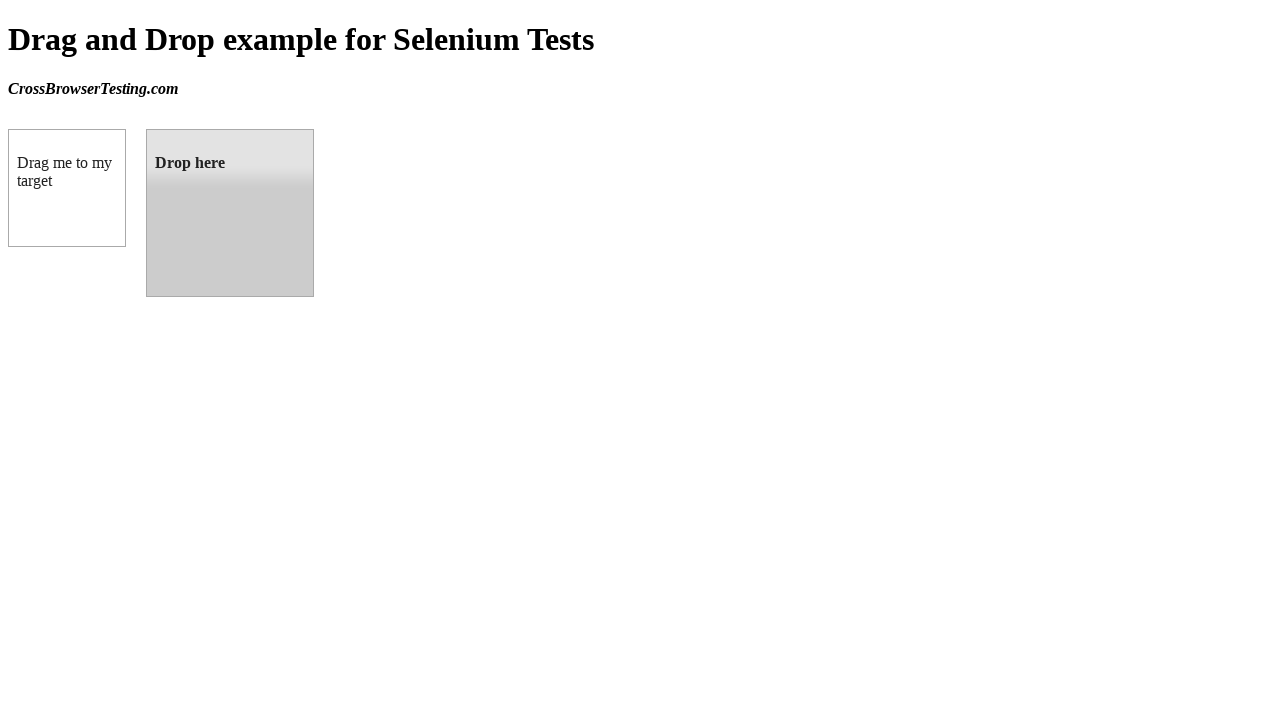

Dragged element A to element B at (230, 213)
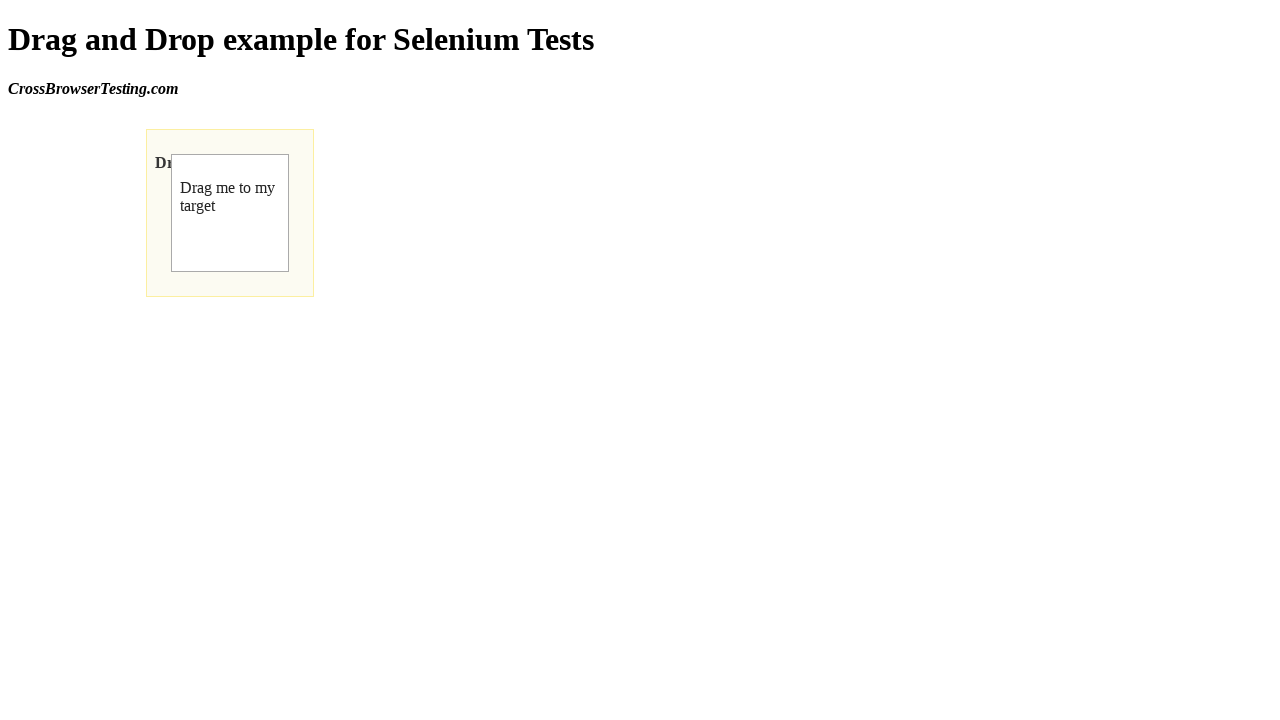

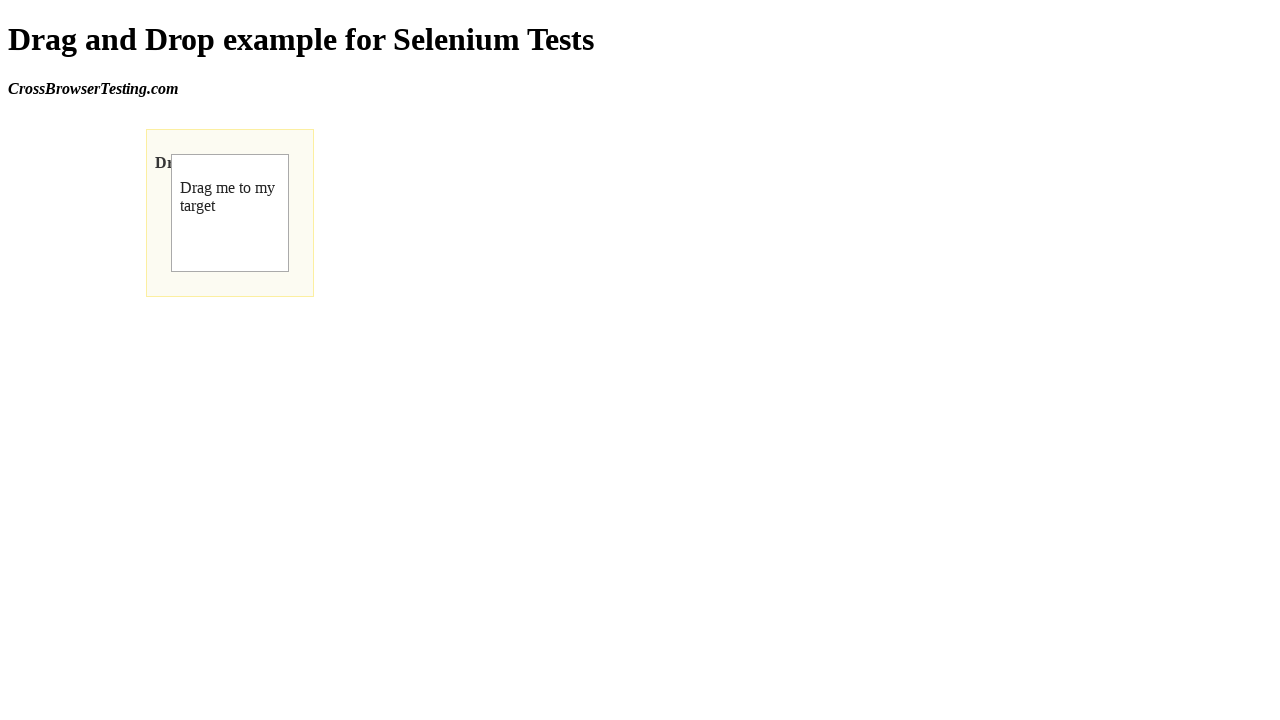